Tests browser back button navigation between filter views.

Starting URL: https://demo.playwright.dev/todomvc

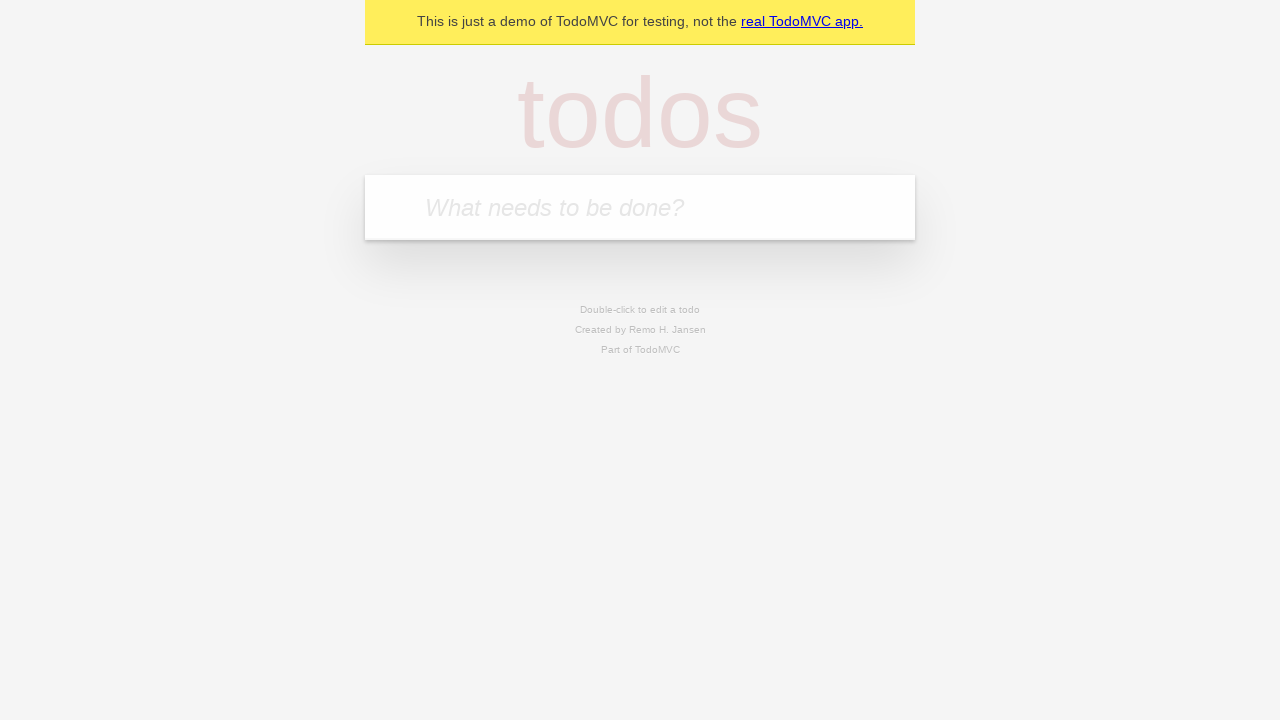

Filled first todo input with 'buy some cheese' on internal:attr=[placeholder="What needs to be done?"i]
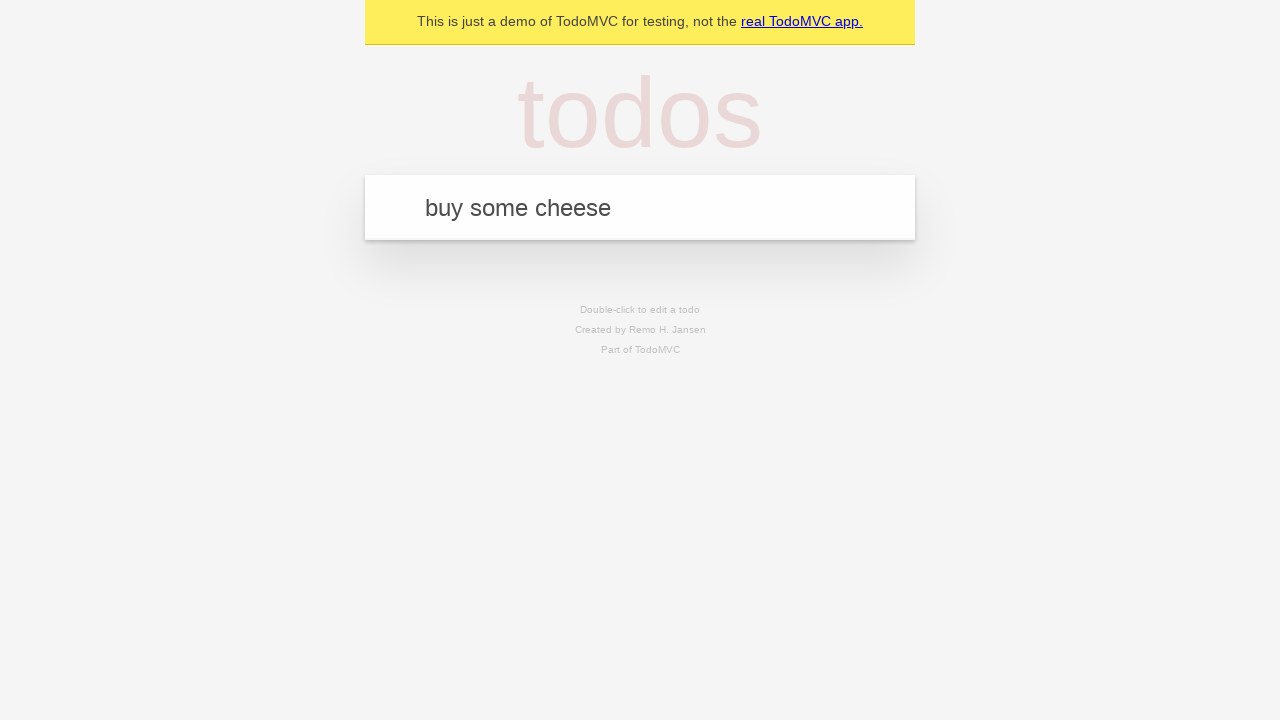

Pressed Enter to create first todo on internal:attr=[placeholder="What needs to be done?"i]
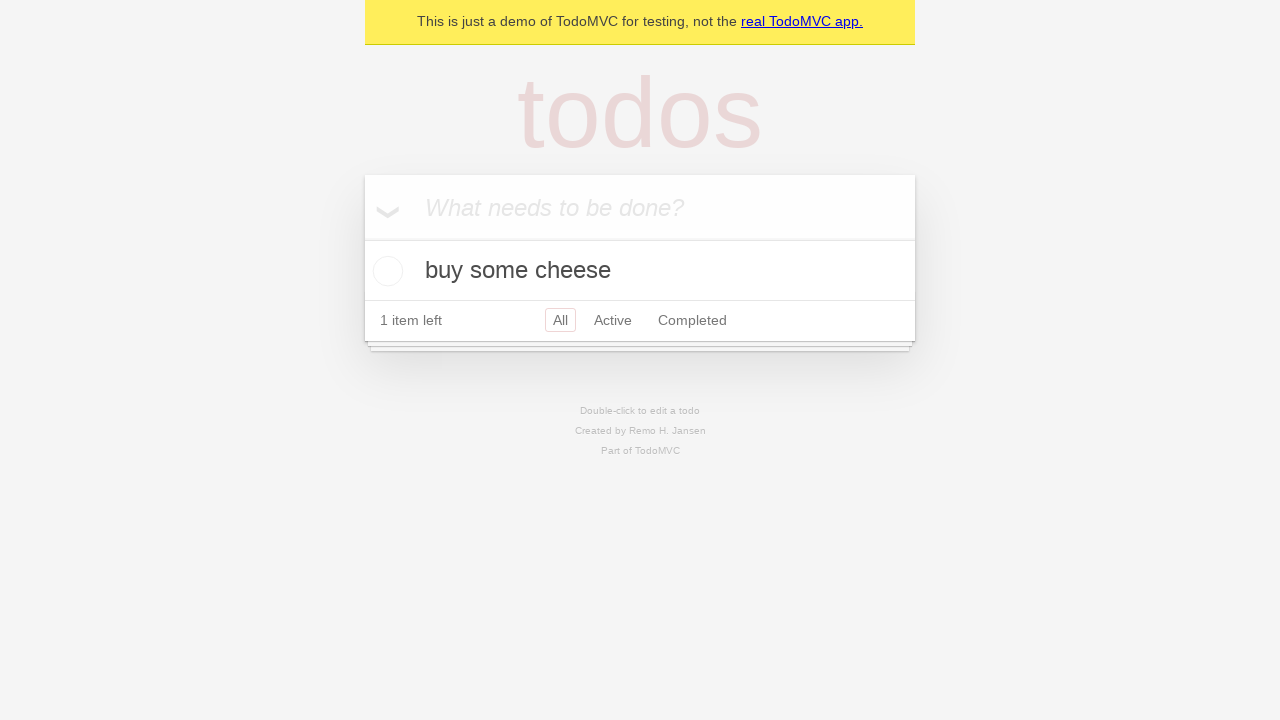

Filled second todo input with 'feed the cat' on internal:attr=[placeholder="What needs to be done?"i]
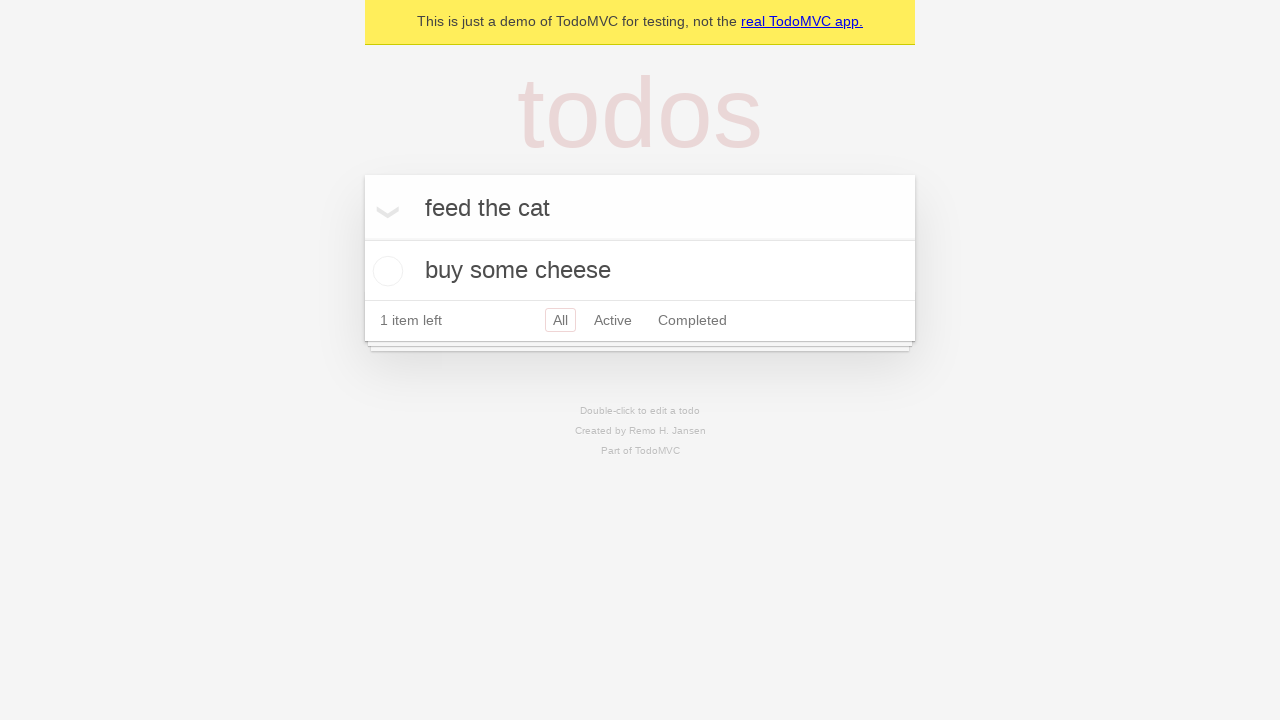

Pressed Enter to create second todo on internal:attr=[placeholder="What needs to be done?"i]
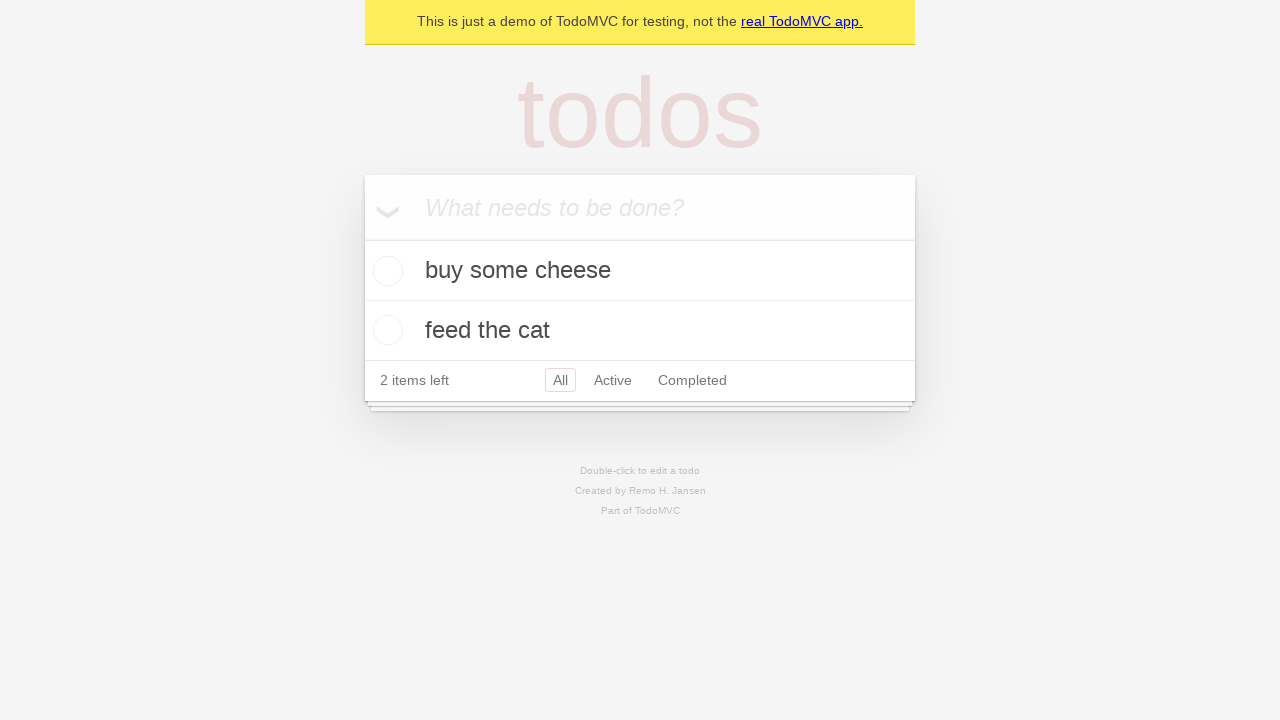

Filled third todo input with 'book a doctors appointment' on internal:attr=[placeholder="What needs to be done?"i]
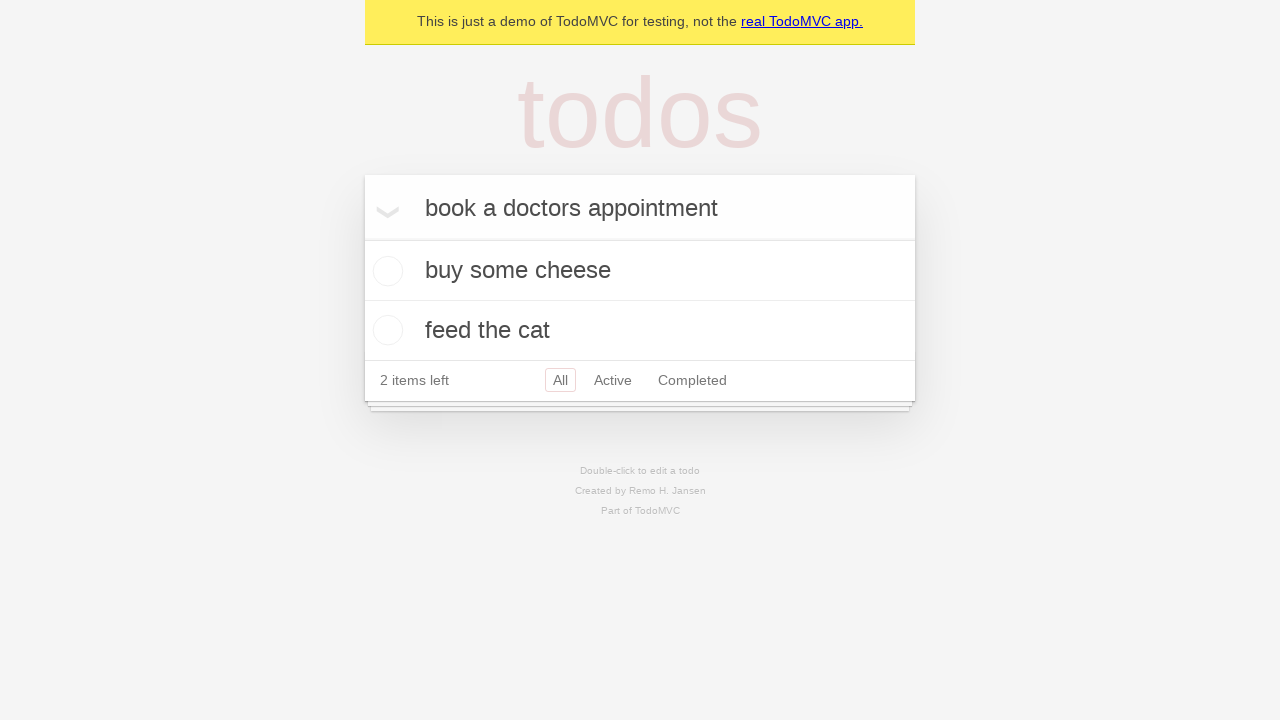

Pressed Enter to create third todo on internal:attr=[placeholder="What needs to be done?"i]
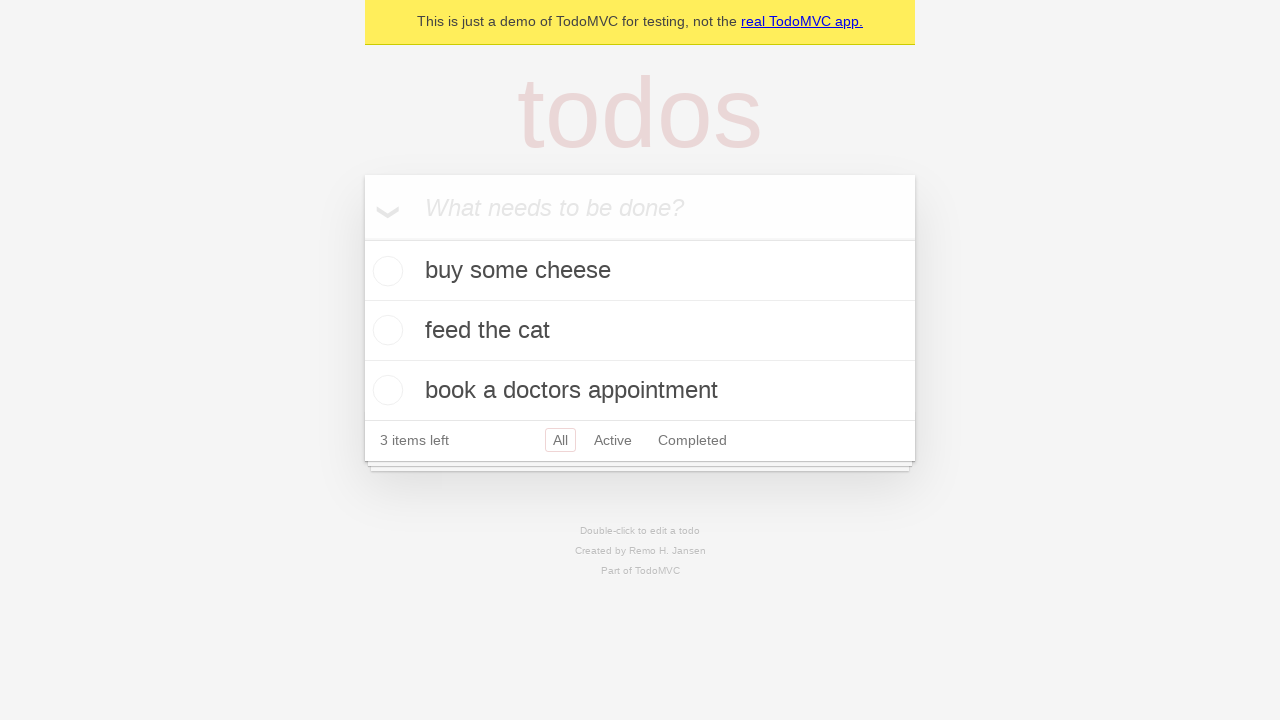

Waited for all 3 todos to be created
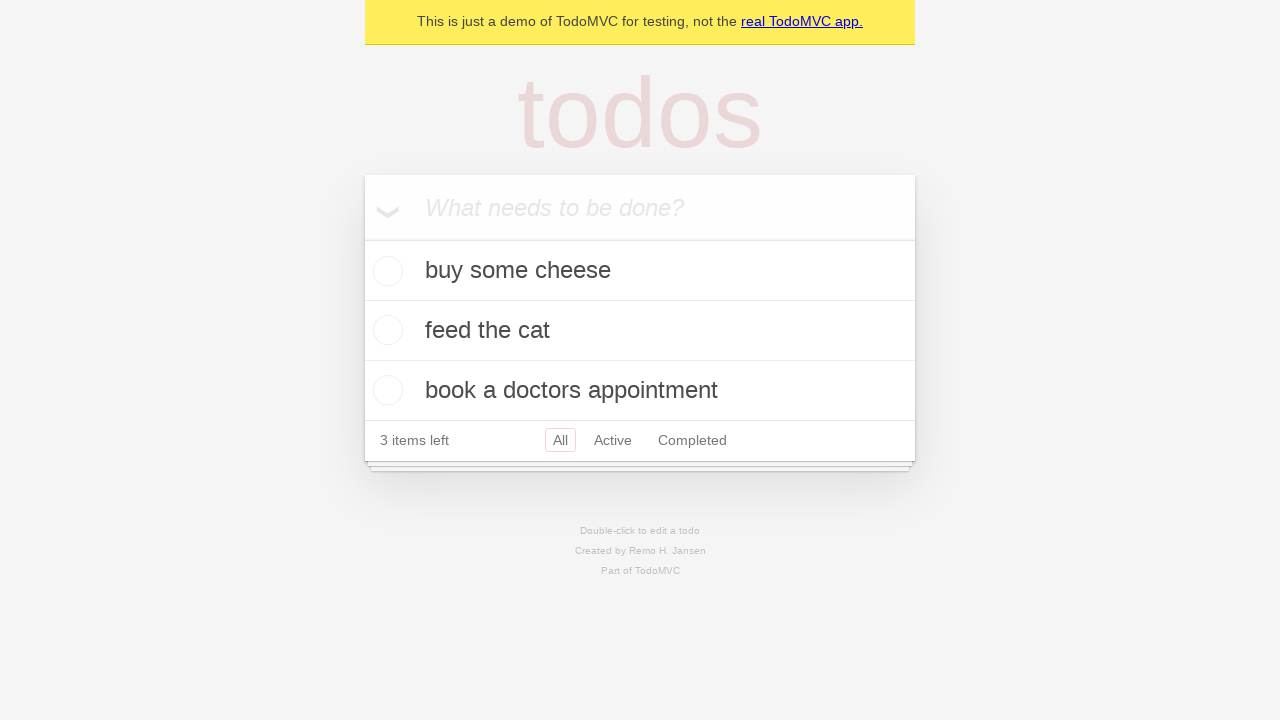

Checked the second todo item at (385, 330) on internal:testid=[data-testid="todo-item"s] >> nth=1 >> internal:role=checkbox
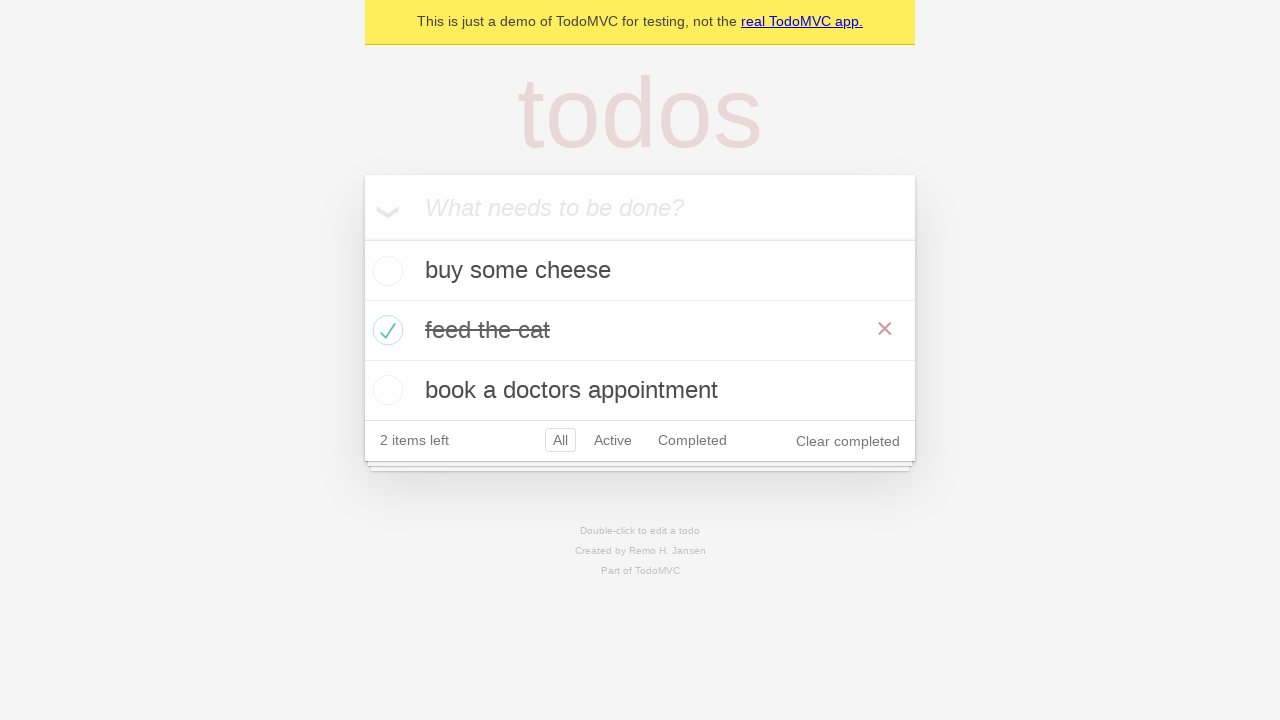

Clicked 'All' filter link at (560, 440) on internal:role=link[name="All"i]
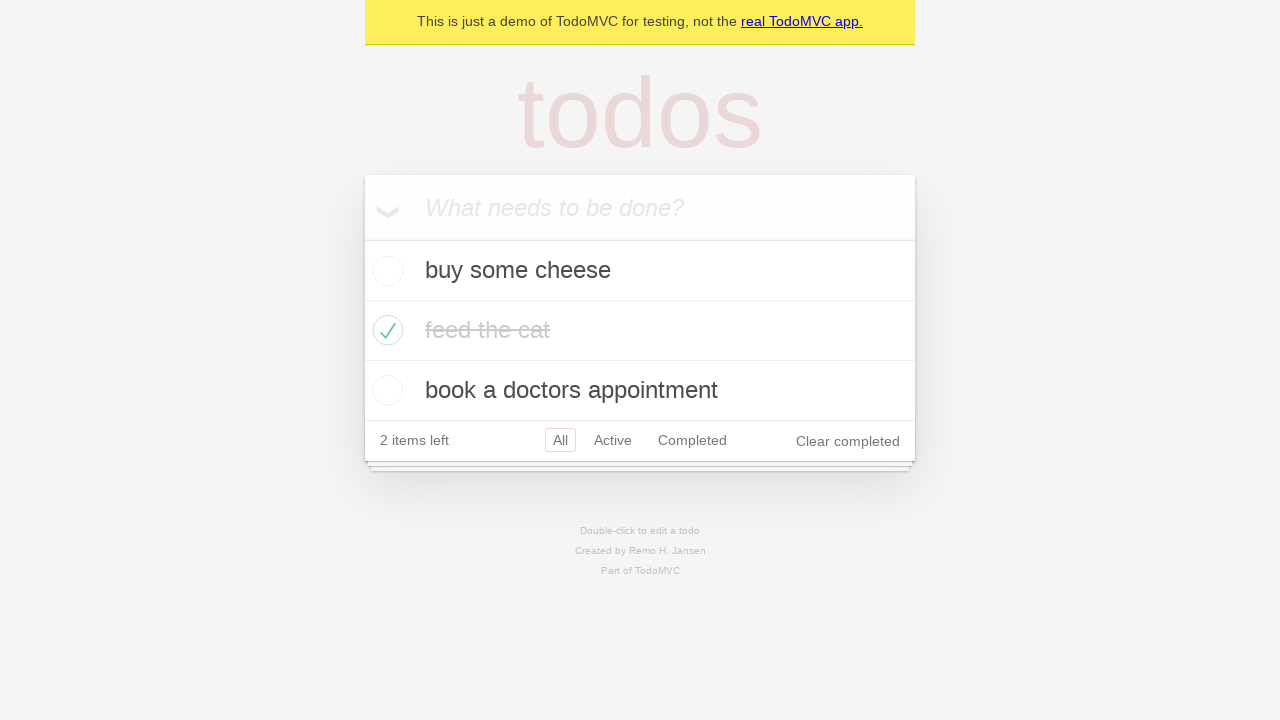

Clicked 'Active' filter link at (613, 440) on internal:role=link[name="Active"i]
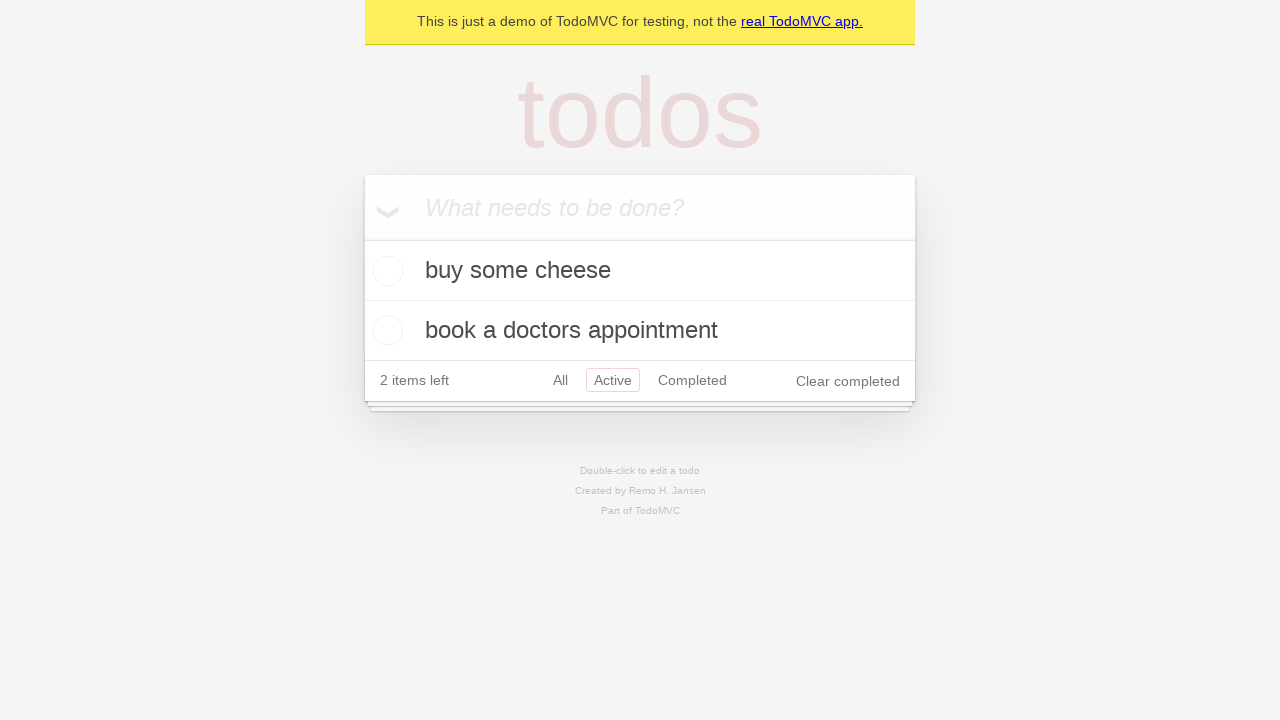

Clicked 'Completed' filter link at (692, 380) on internal:role=link[name="Completed"i]
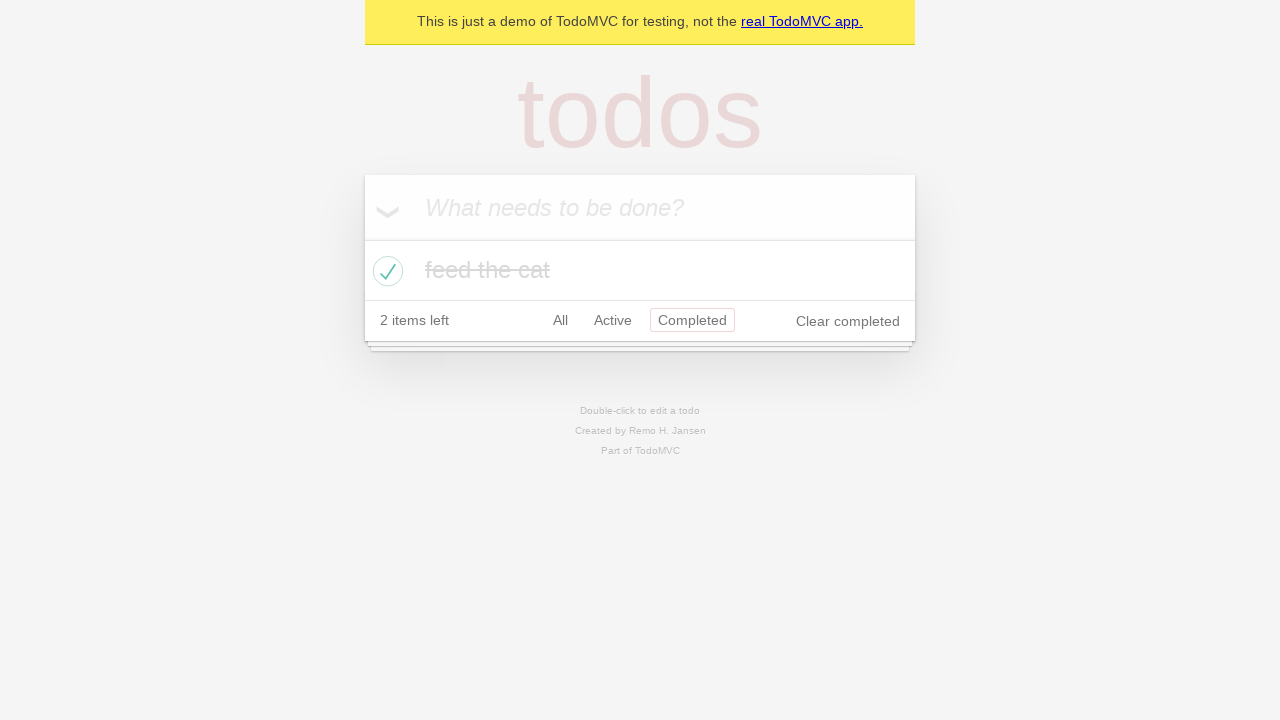

Navigated back from Completed filter to Active filter
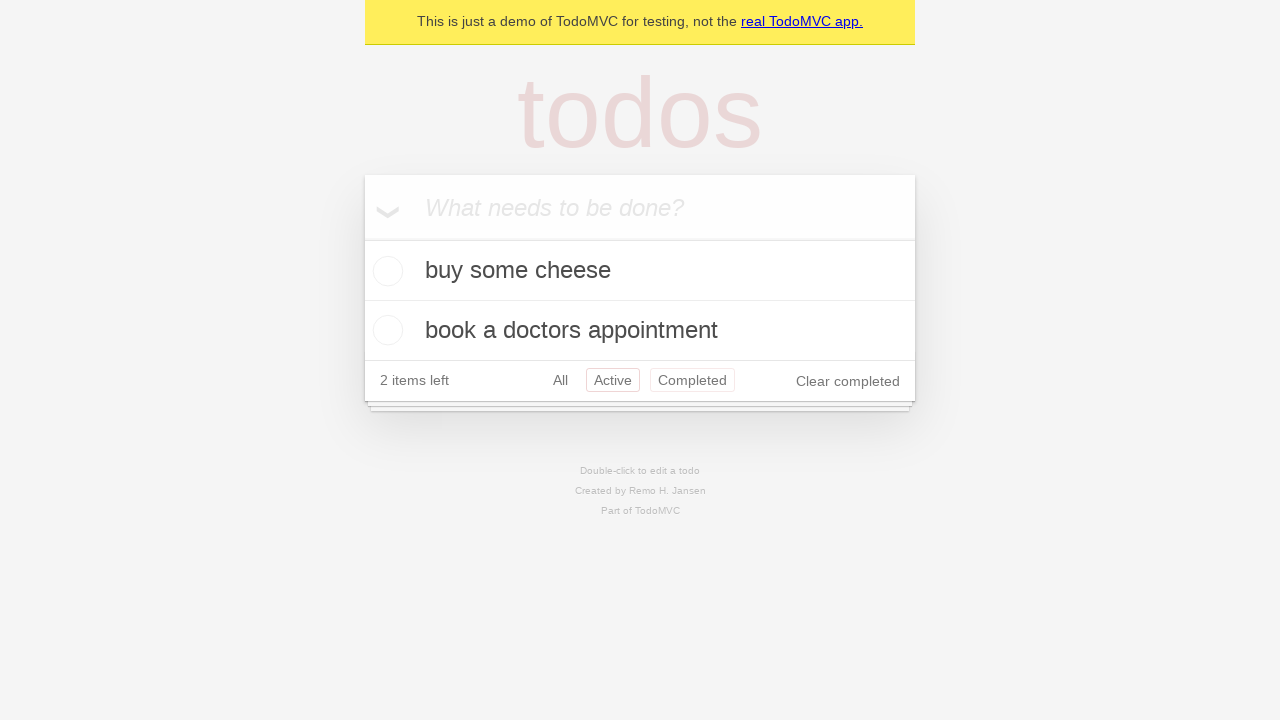

Navigated back from Active filter to All filter
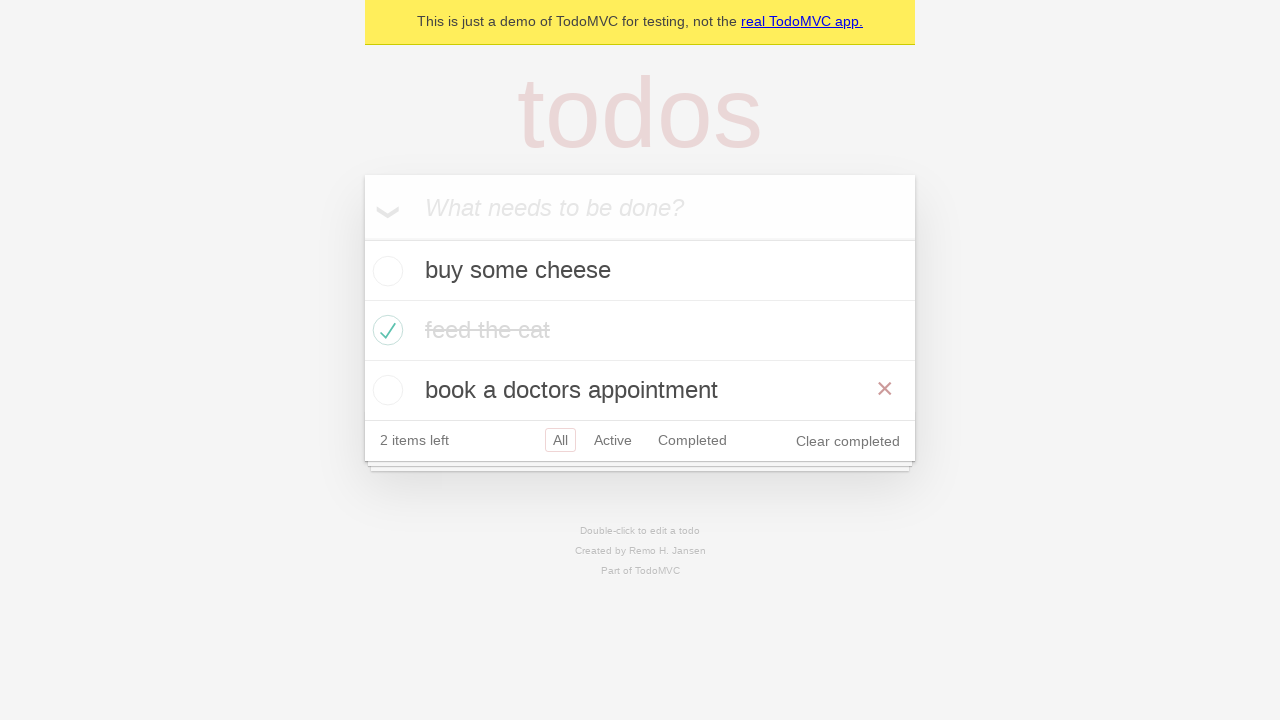

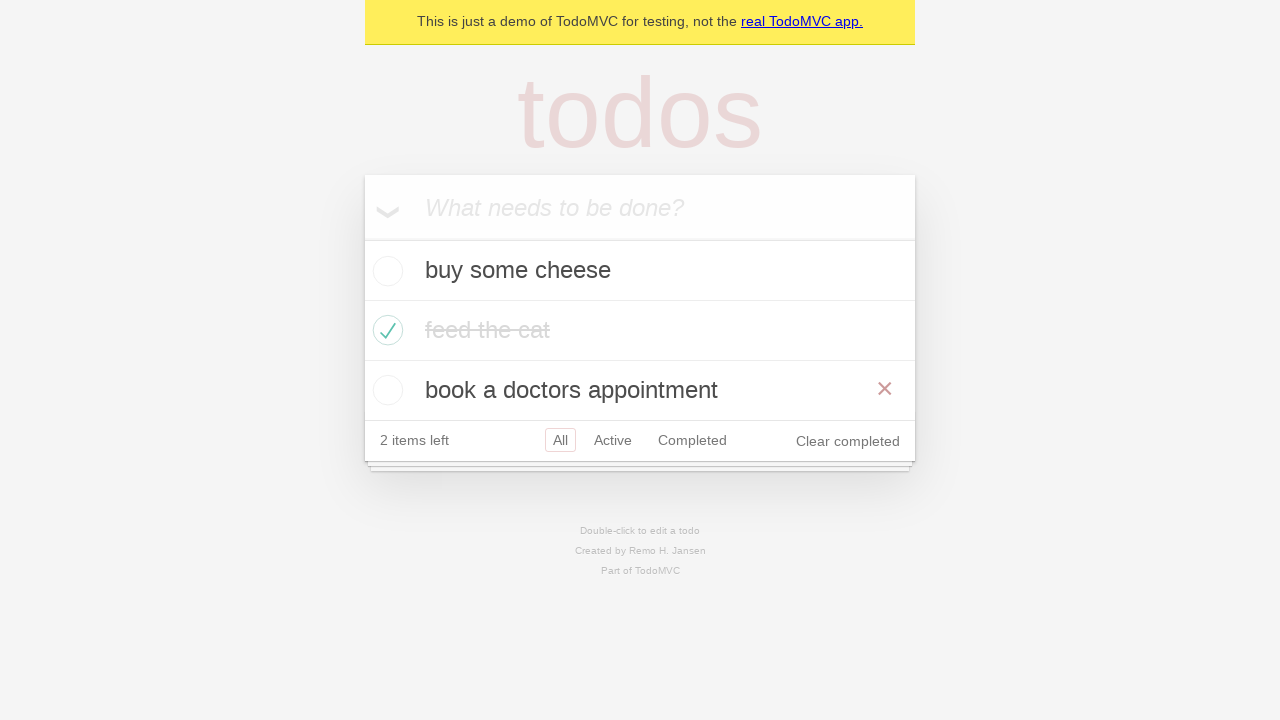